Tests navigation on CMC website by hovering over a menu item, clicking a submenu link, and scrolling through the page

Starting URL: https://www.cmc.com.vn/

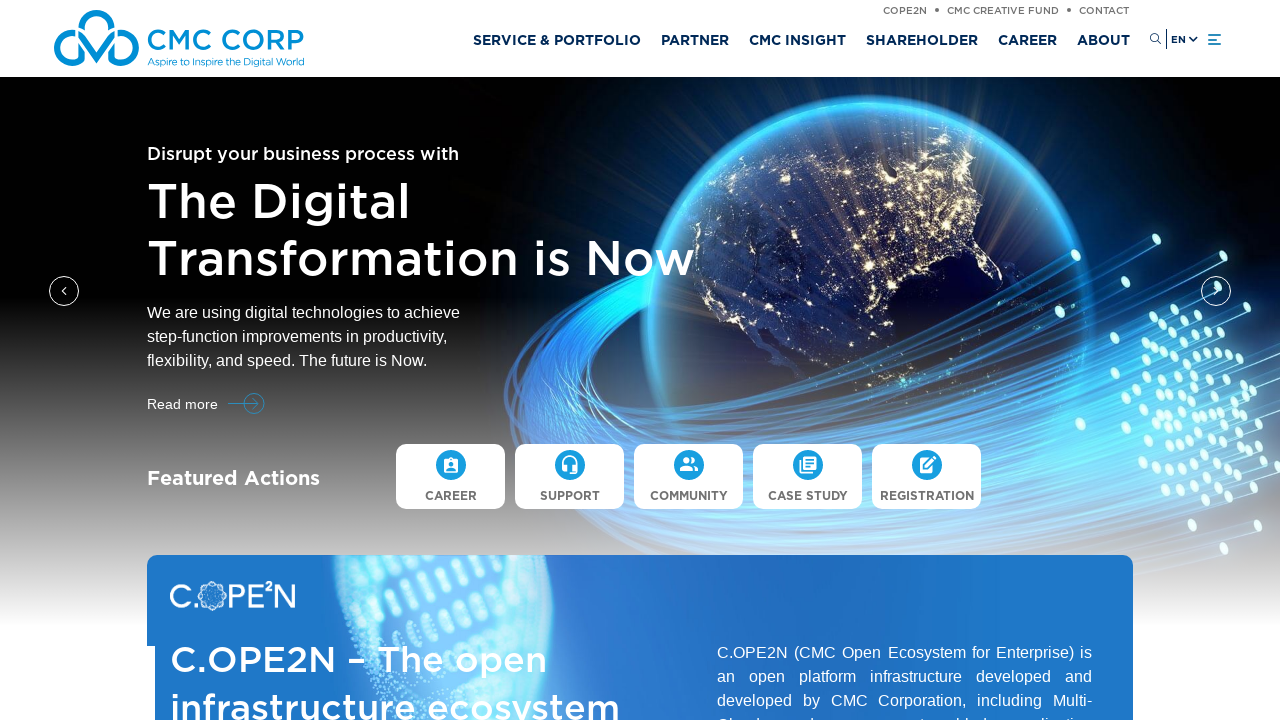

Hovered over main menu item at (557, 38) on #header > div > div > div > div.col-lg-9.col-4.position-static > nav > div.menu_
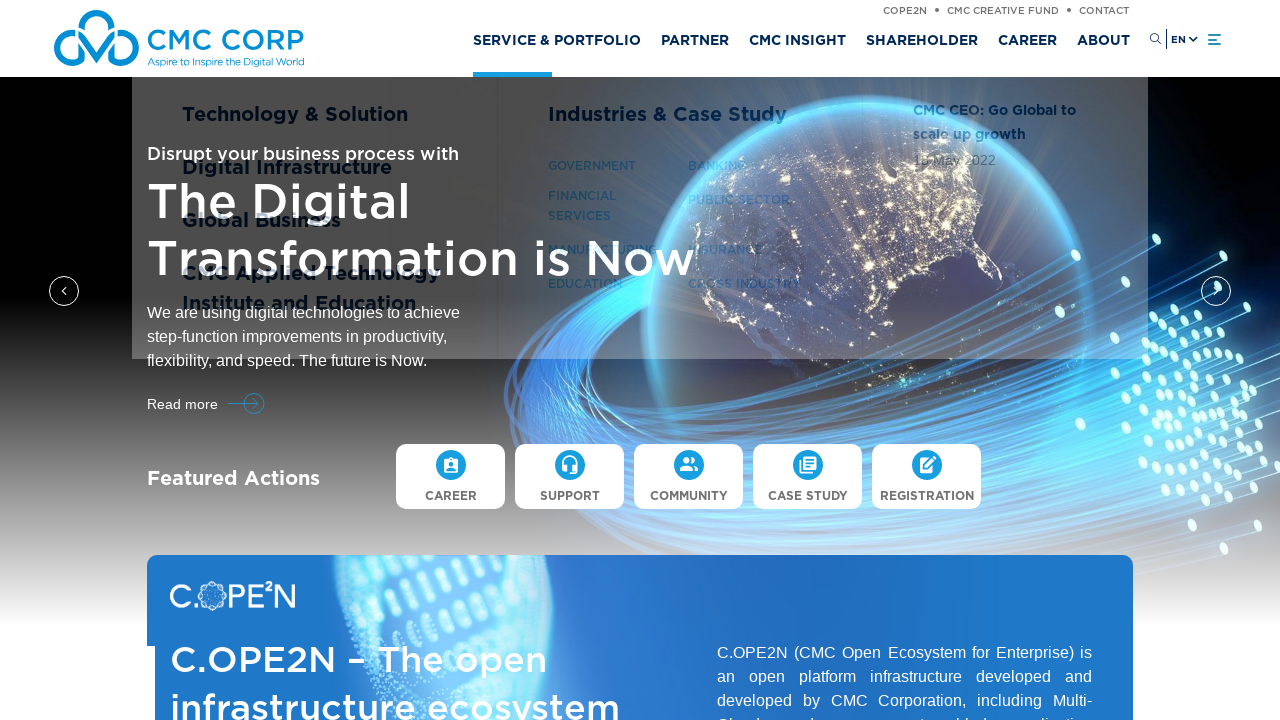

Submenu link is visible
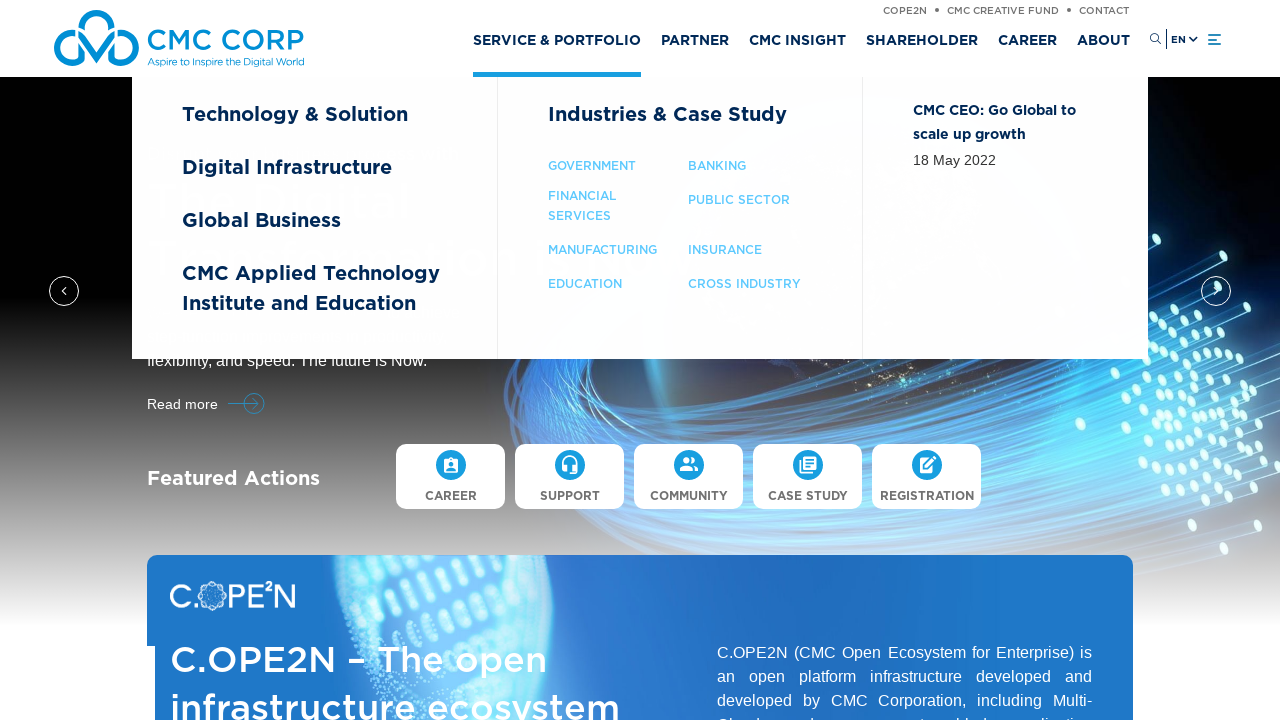

Clicked submenu link at (592, 164) on xpath=/html/body/header/div/div/div/div[2]/nav/div[1]/div[2]/div/div[2]/div[2]/d
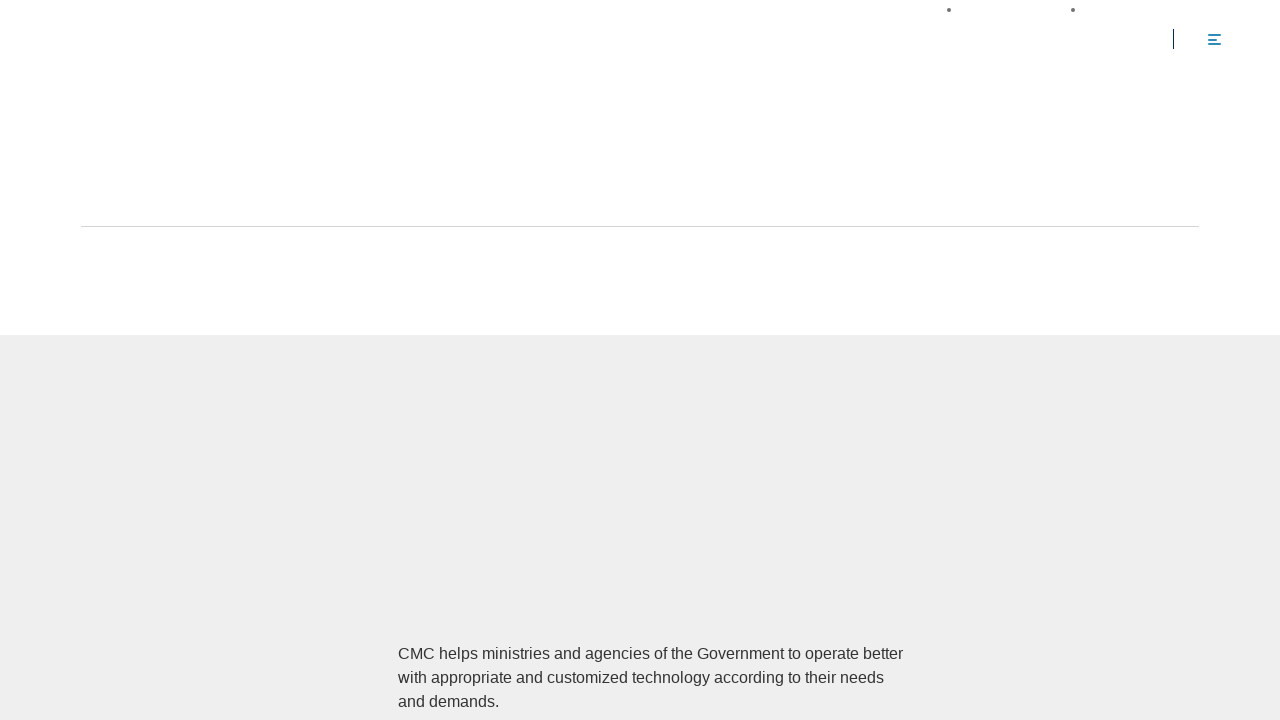

Waited 5 seconds for page to load
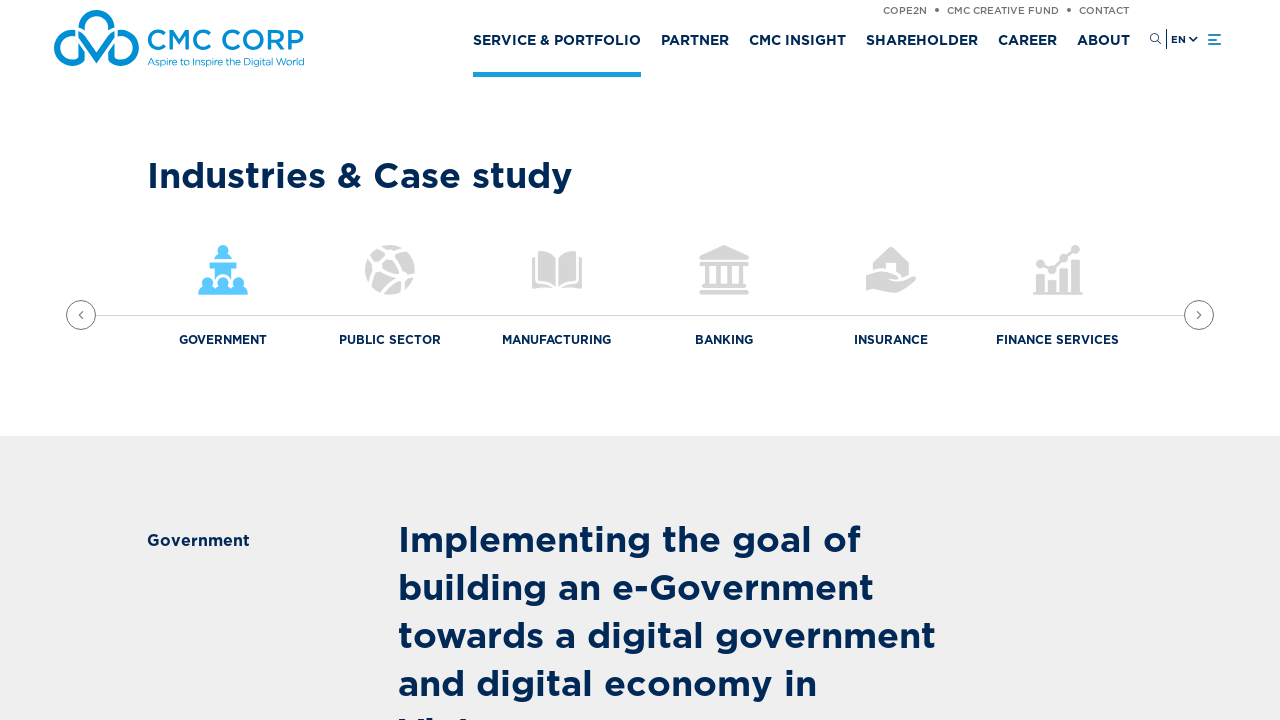

Scrolled to bottom of page
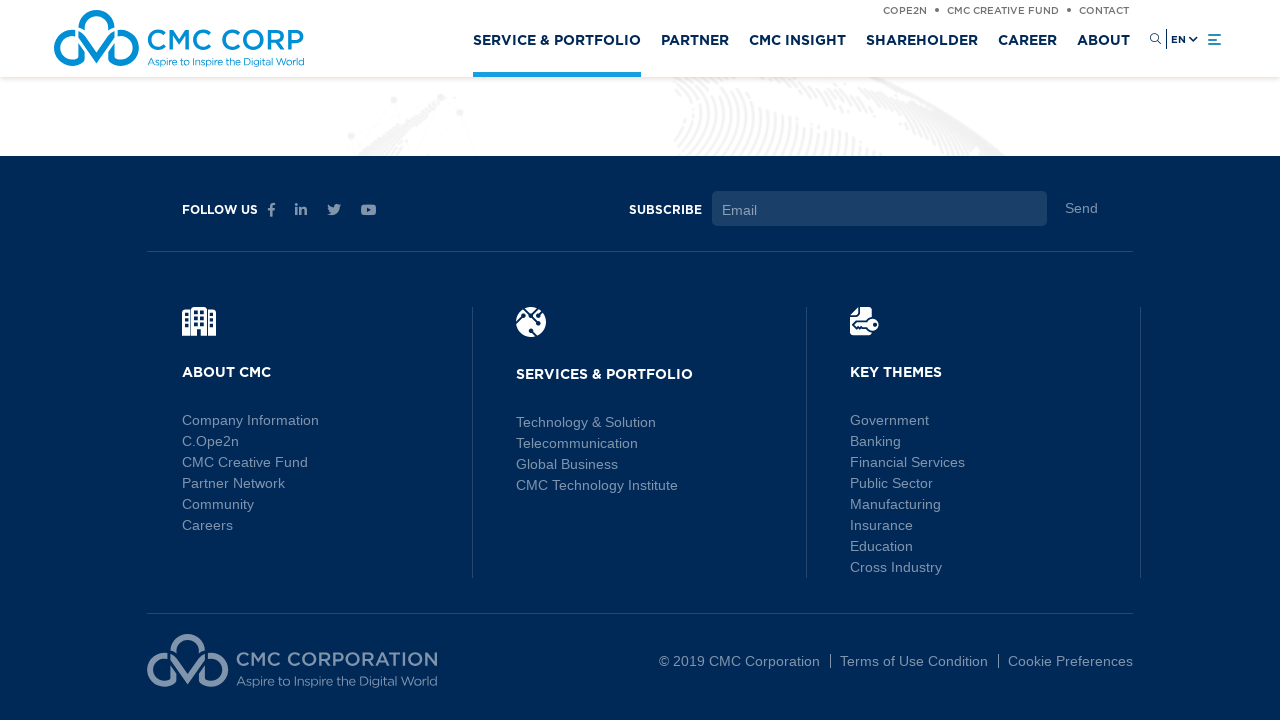

Waited 5 seconds before scrolling back up
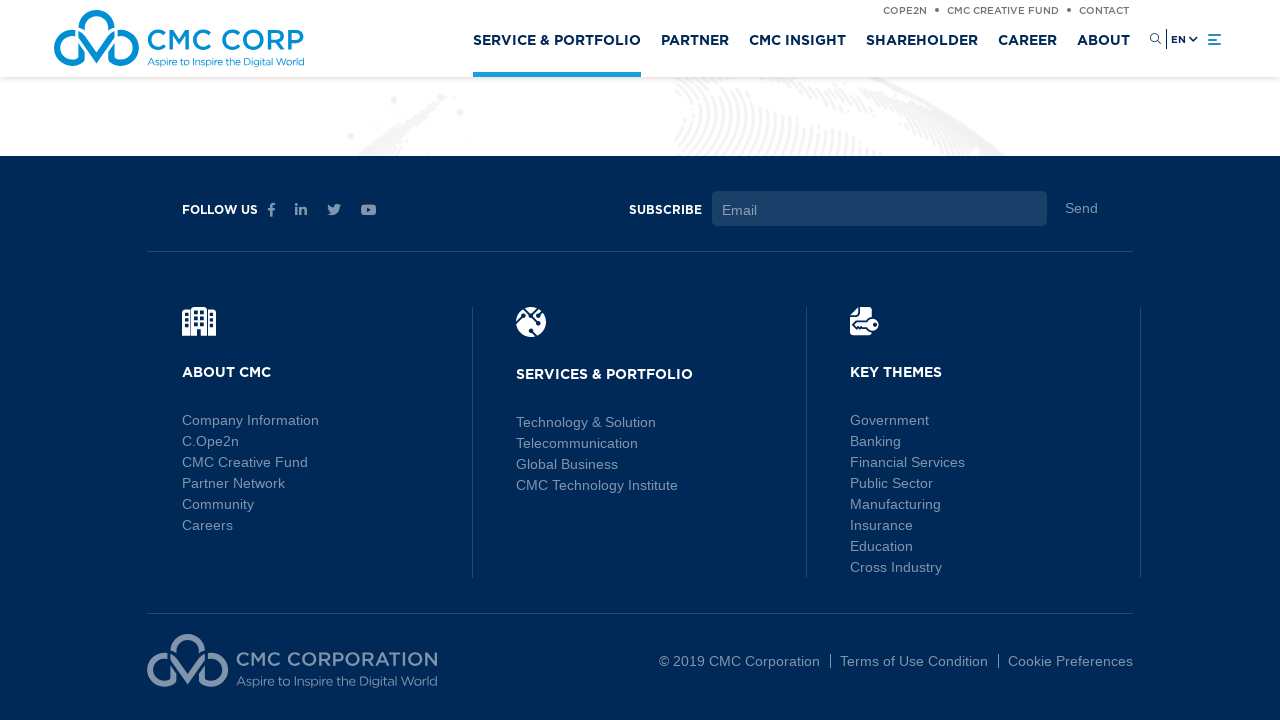

Scrolled back to top of page
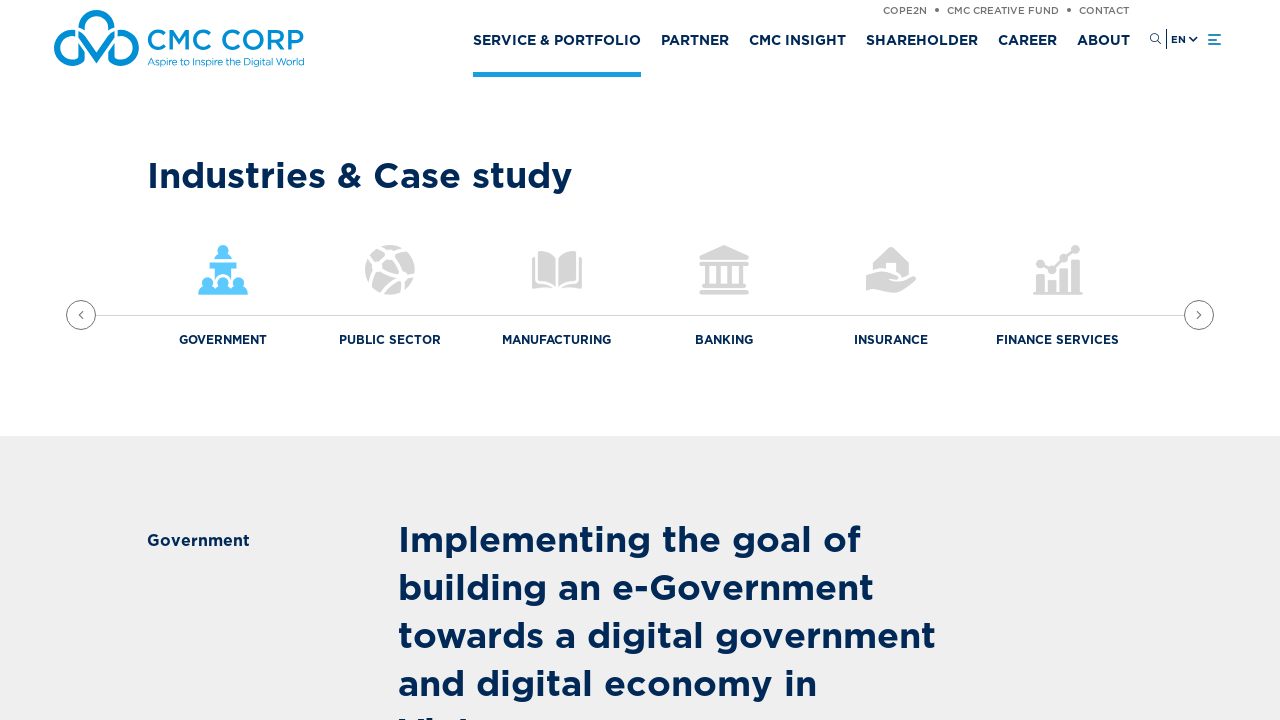

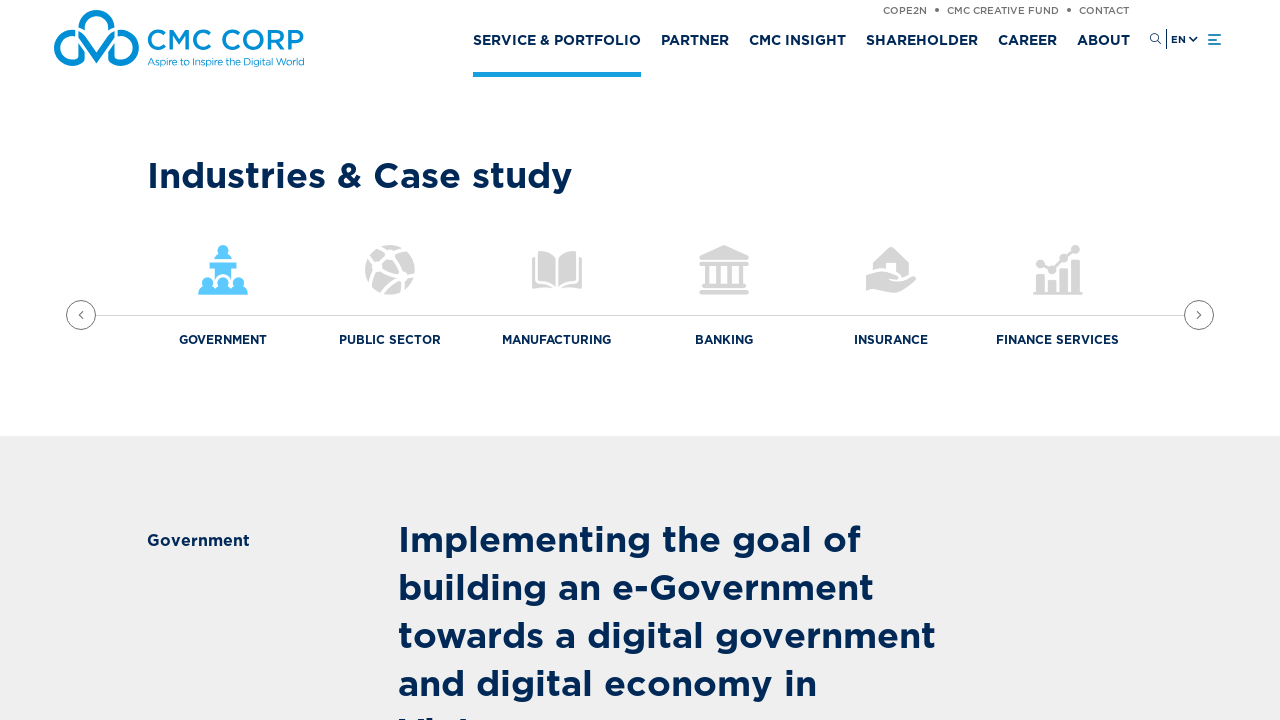